Tests navigation by clicking the "Get started" link and verifying the Installation heading is visible on the resulting page

Starting URL: https://playwright.dev/

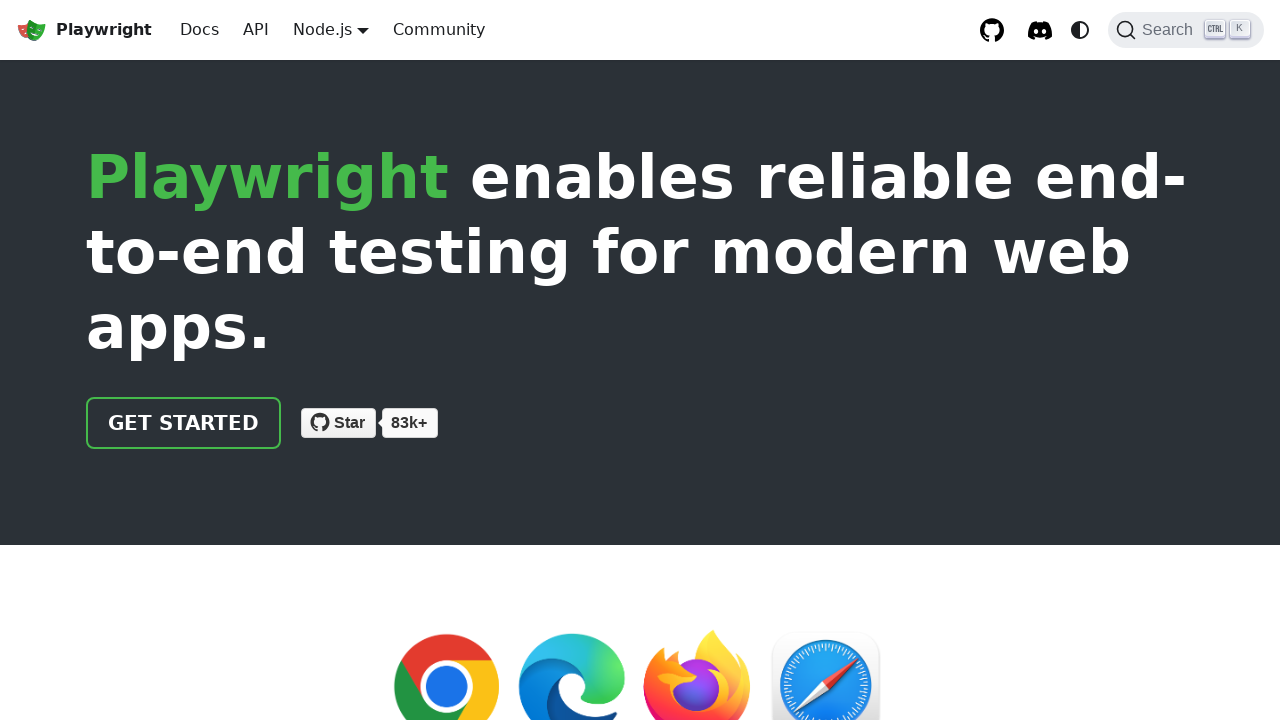

Clicked the 'Get started' link at (184, 423) on internal:role=link[name="Get started"i]
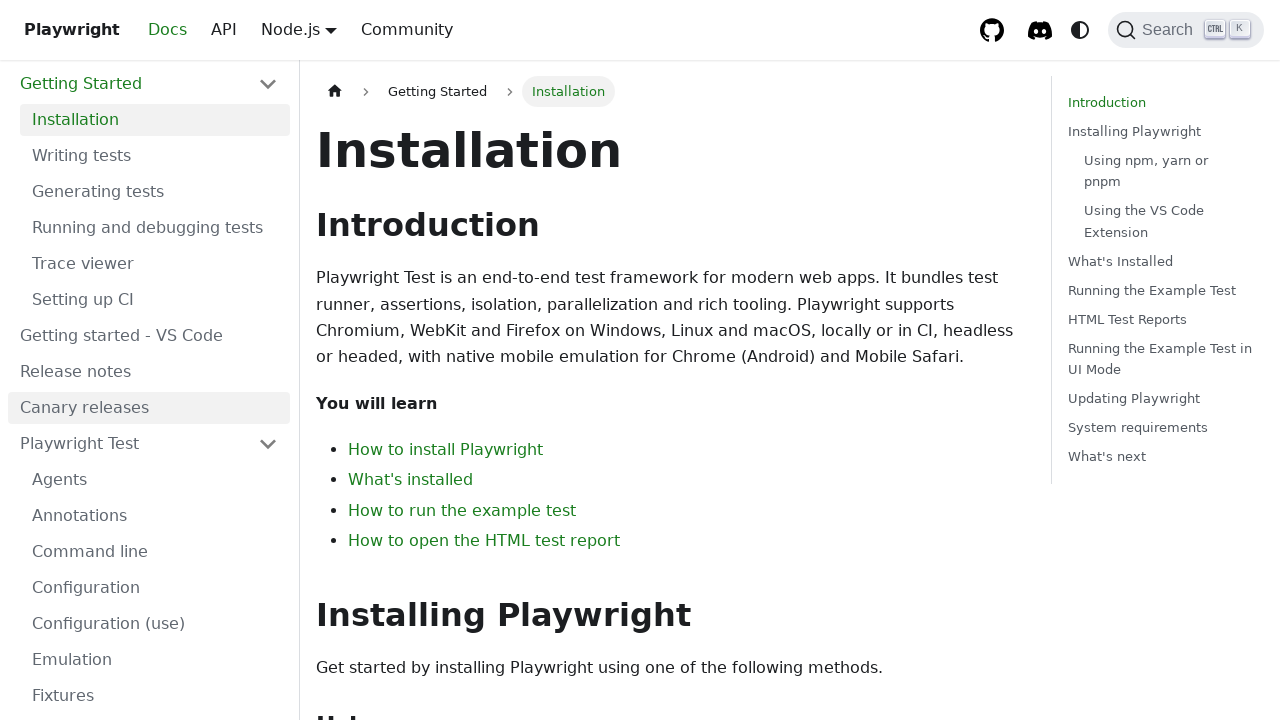

Verified 'Installation' heading is visible on the page
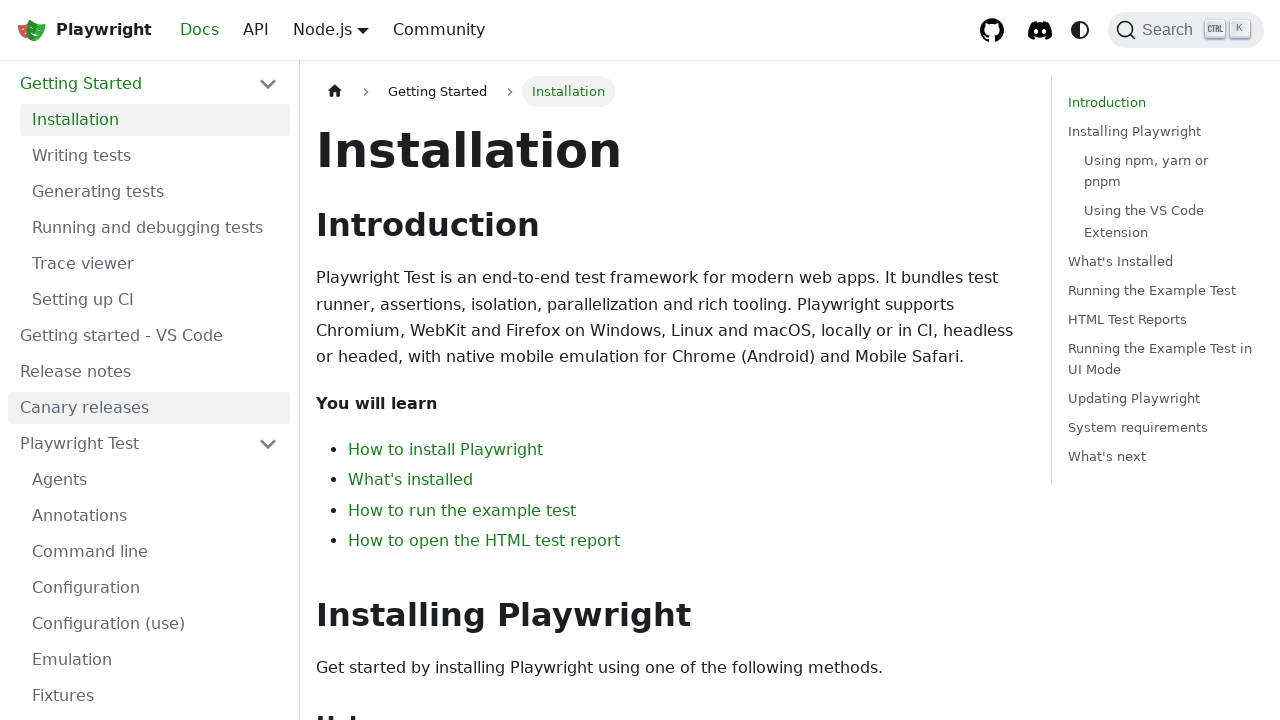

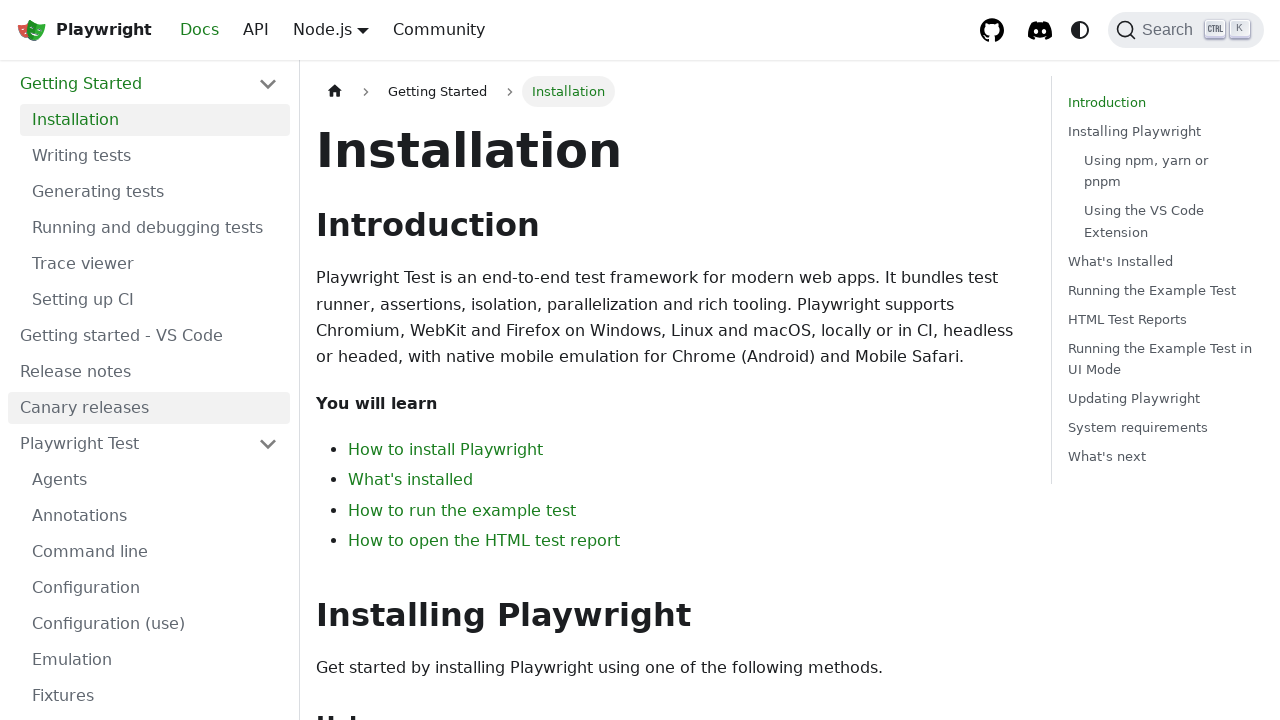